Tests adding todo items by filling the input field and pressing Enter, verifying items appear in the list

Starting URL: https://demo.playwright.dev/todomvc

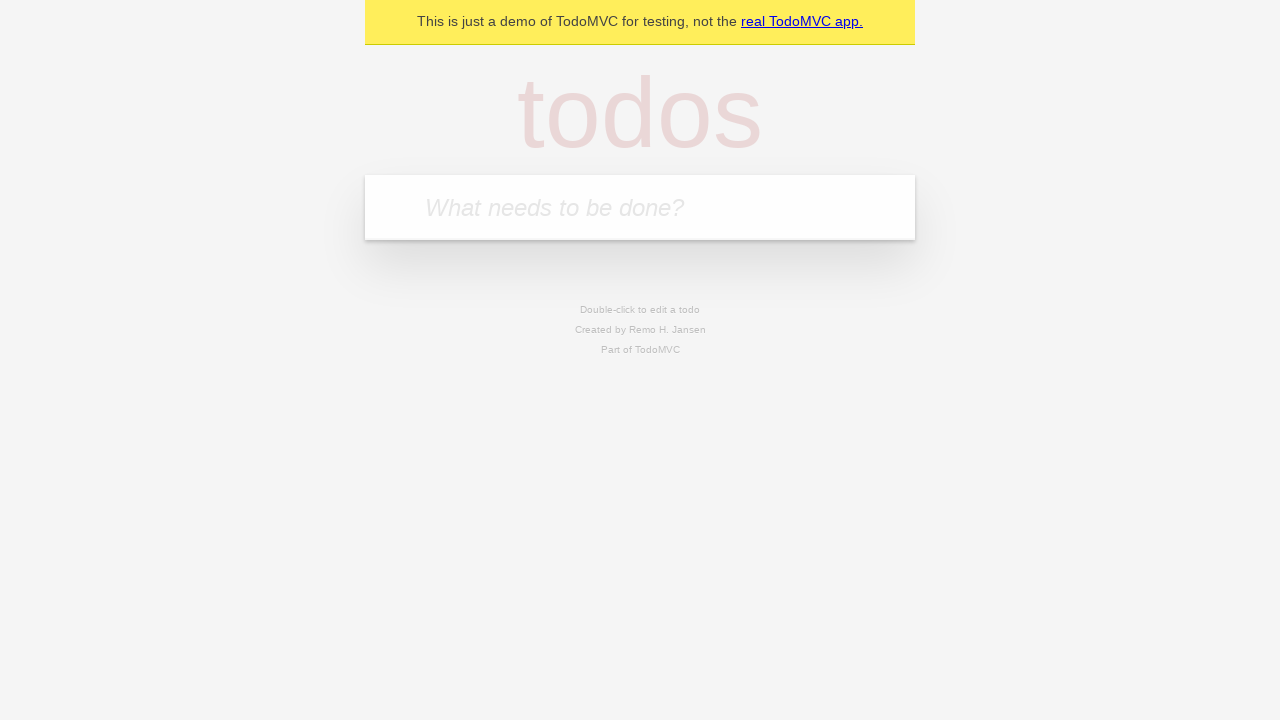

Located the todo input field with placeholder 'What needs to be done?'
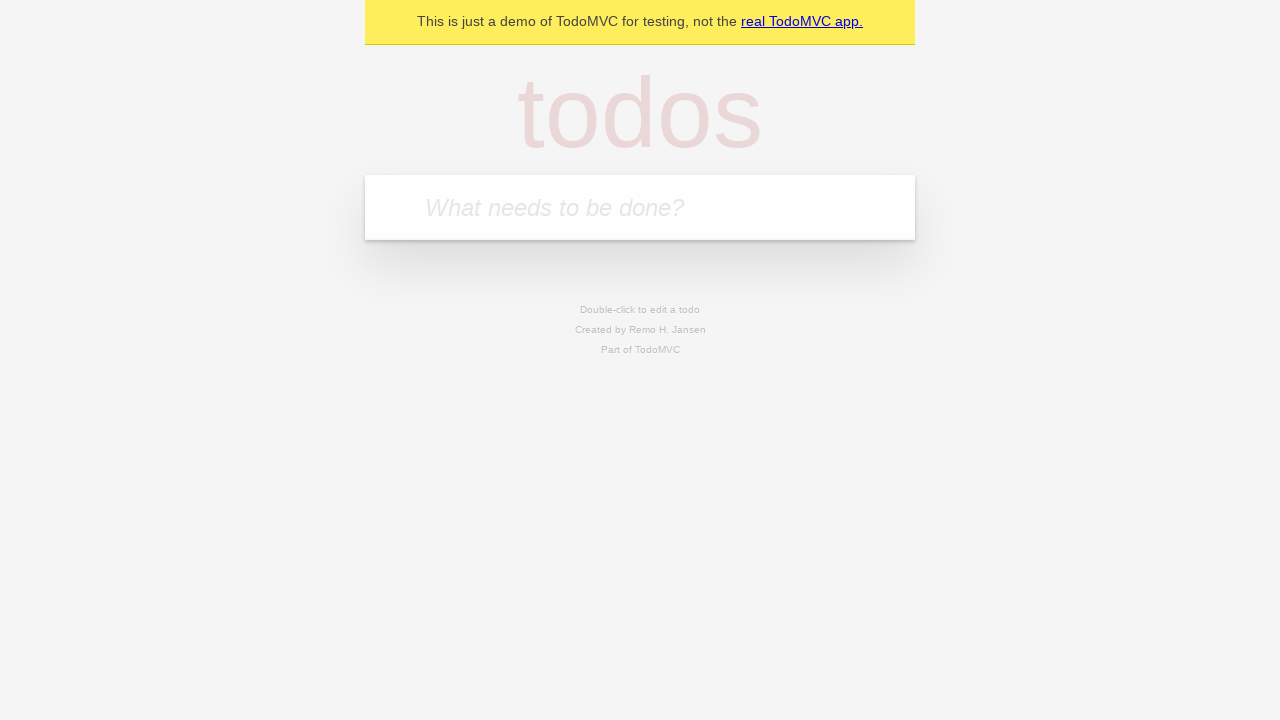

Filled todo input with 'buy some cheese' on internal:attr=[placeholder="What needs to be done?"i]
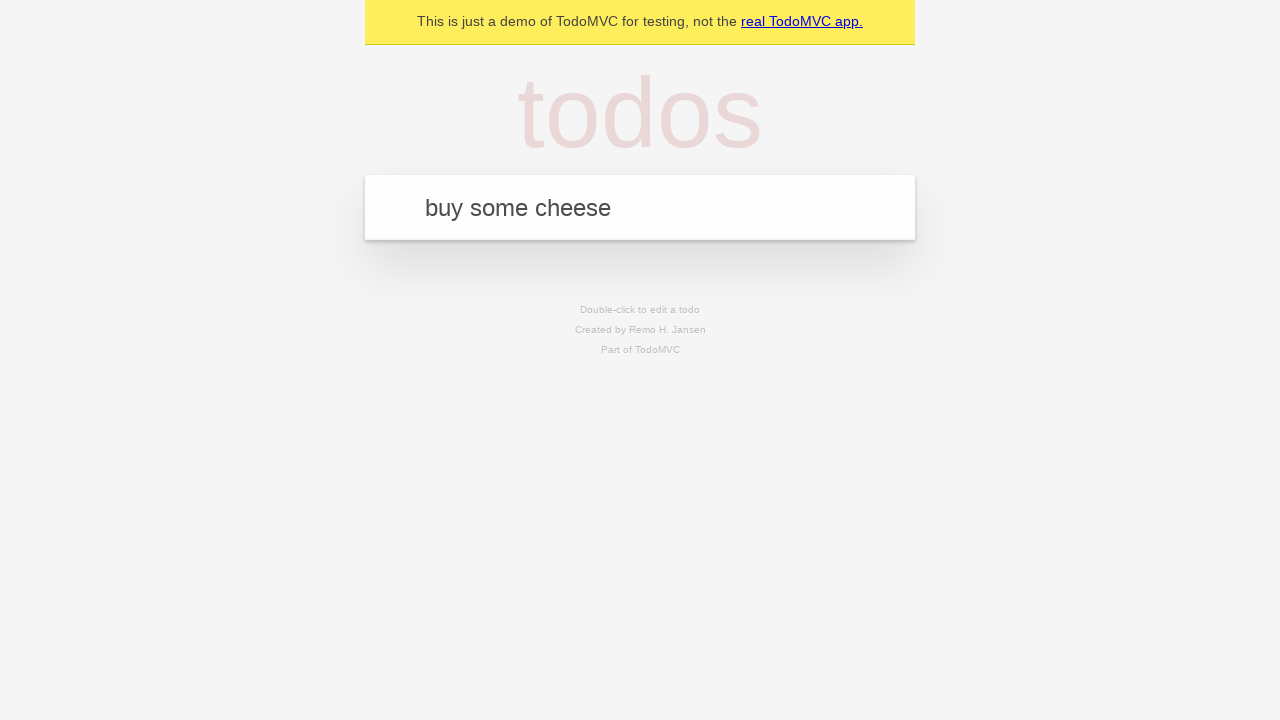

Pressed Enter to add 'buy some cheese' todo item on internal:attr=[placeholder="What needs to be done?"i]
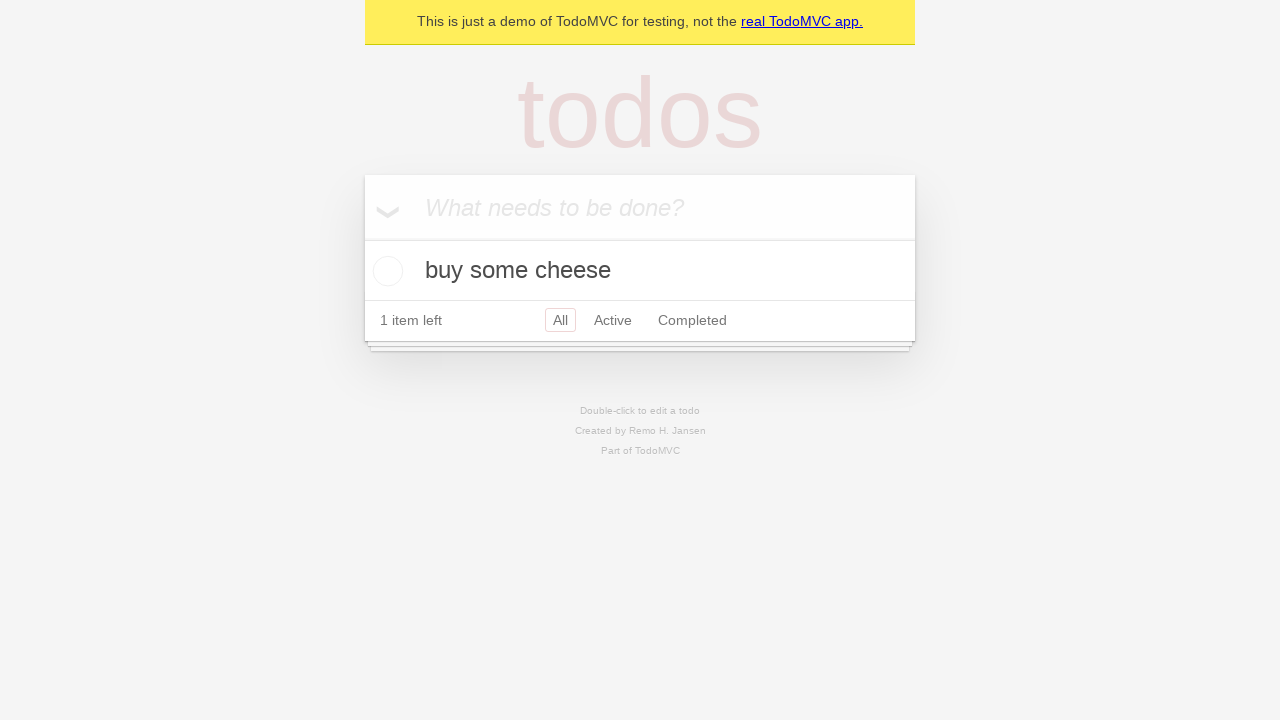

Filled todo input with 'feed the cat' on internal:attr=[placeholder="What needs to be done?"i]
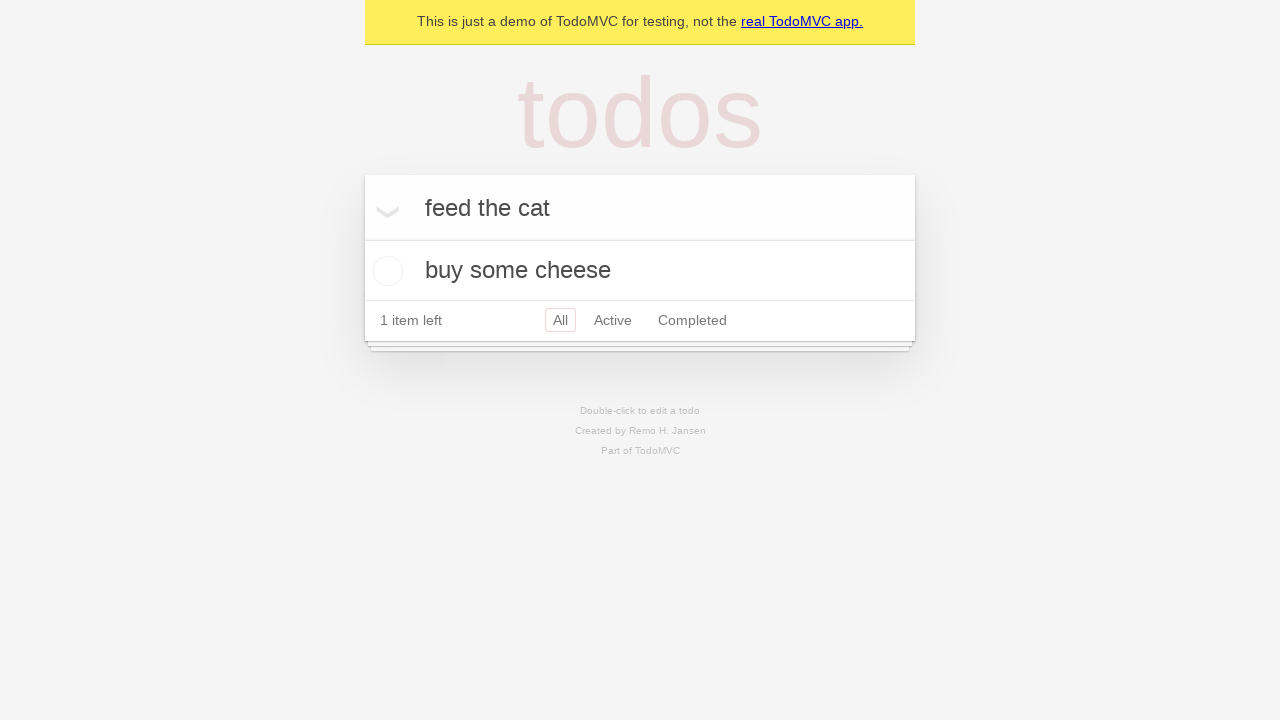

Pressed Enter to add 'feed the cat' todo item on internal:attr=[placeholder="What needs to be done?"i]
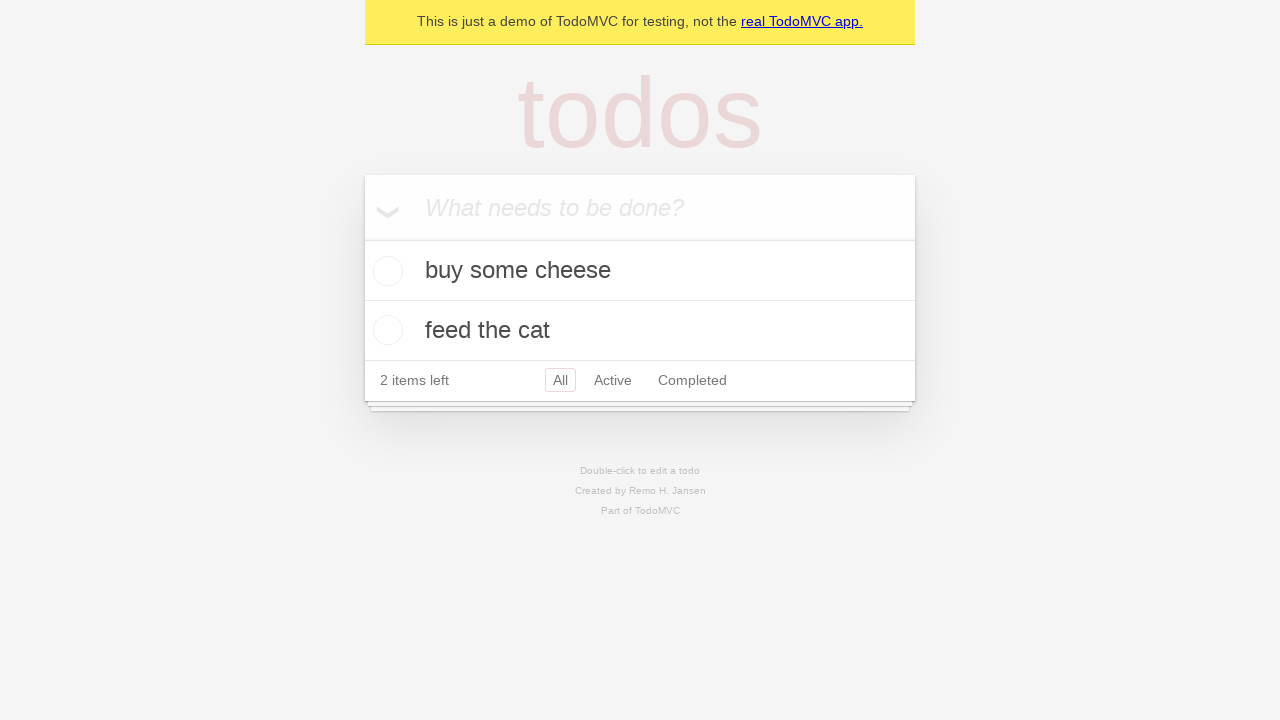

Waited for todo items to appear in the list
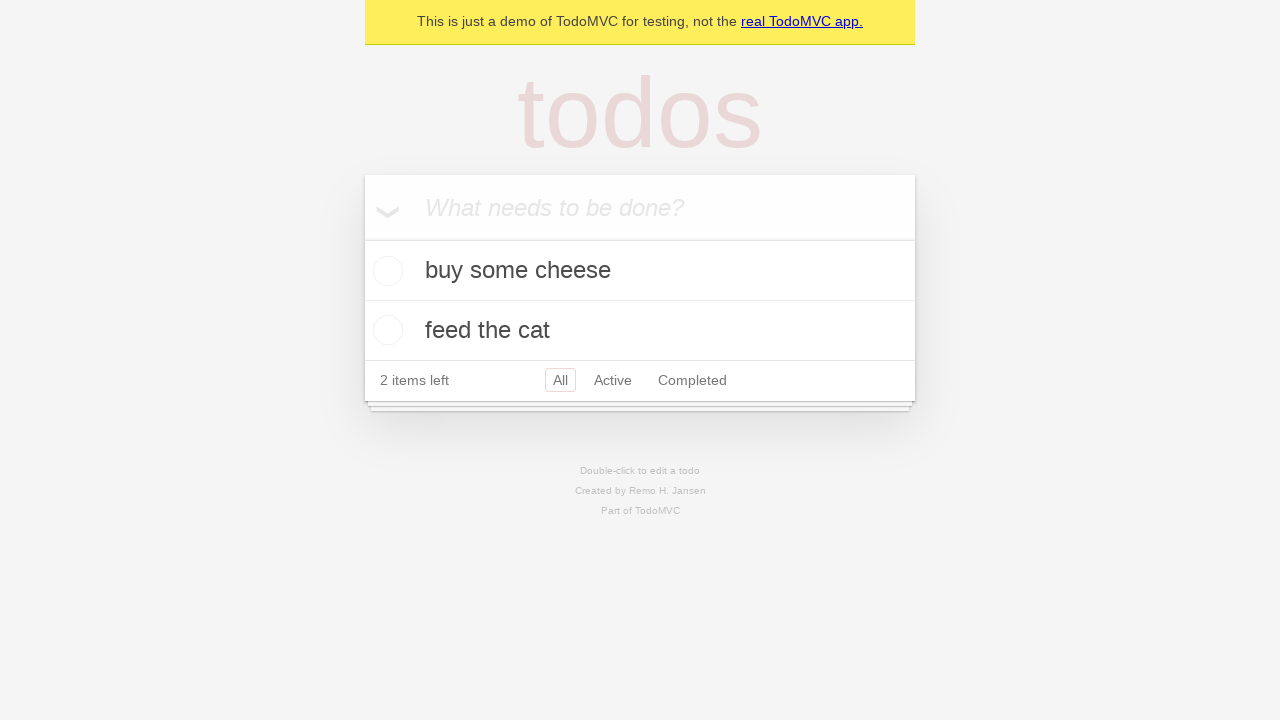

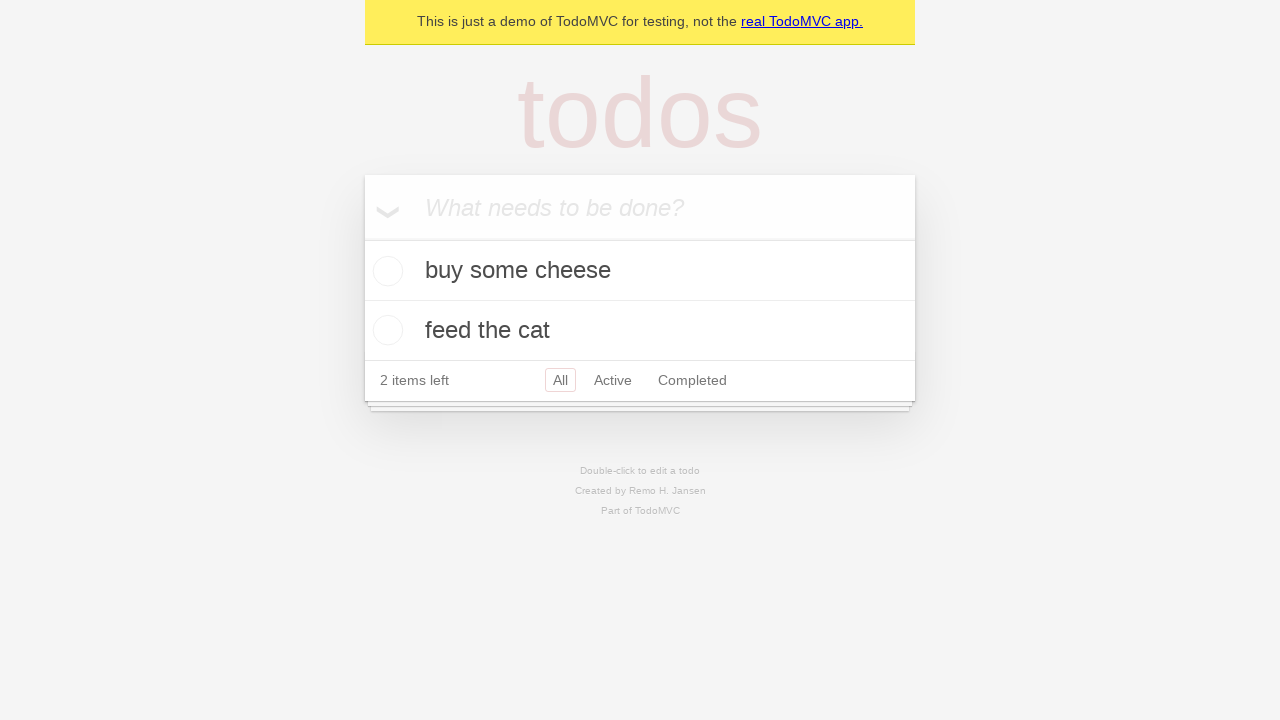